Tests hover functionality by moving the mouse over an avatar element and verifying that the hover caption becomes visible

Starting URL: http://the-internet.herokuapp.com/hovers

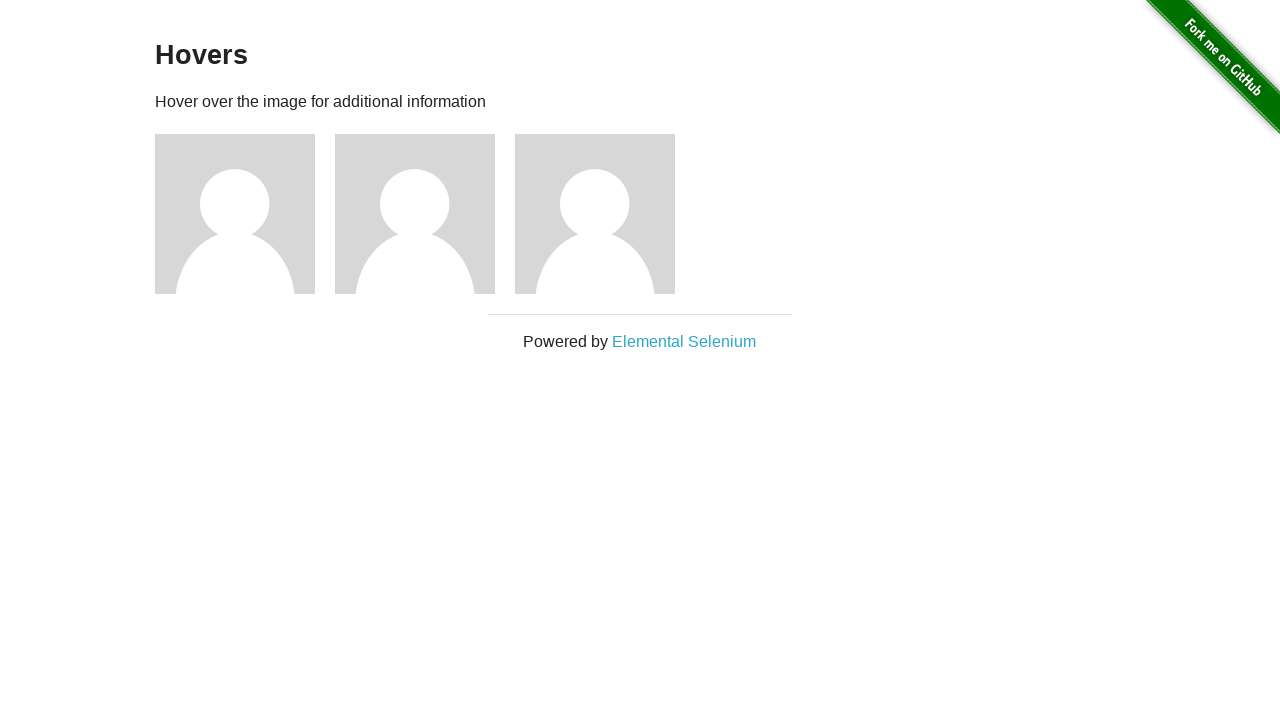

Hovered over the first avatar element at (245, 214) on .figure >> nth=0
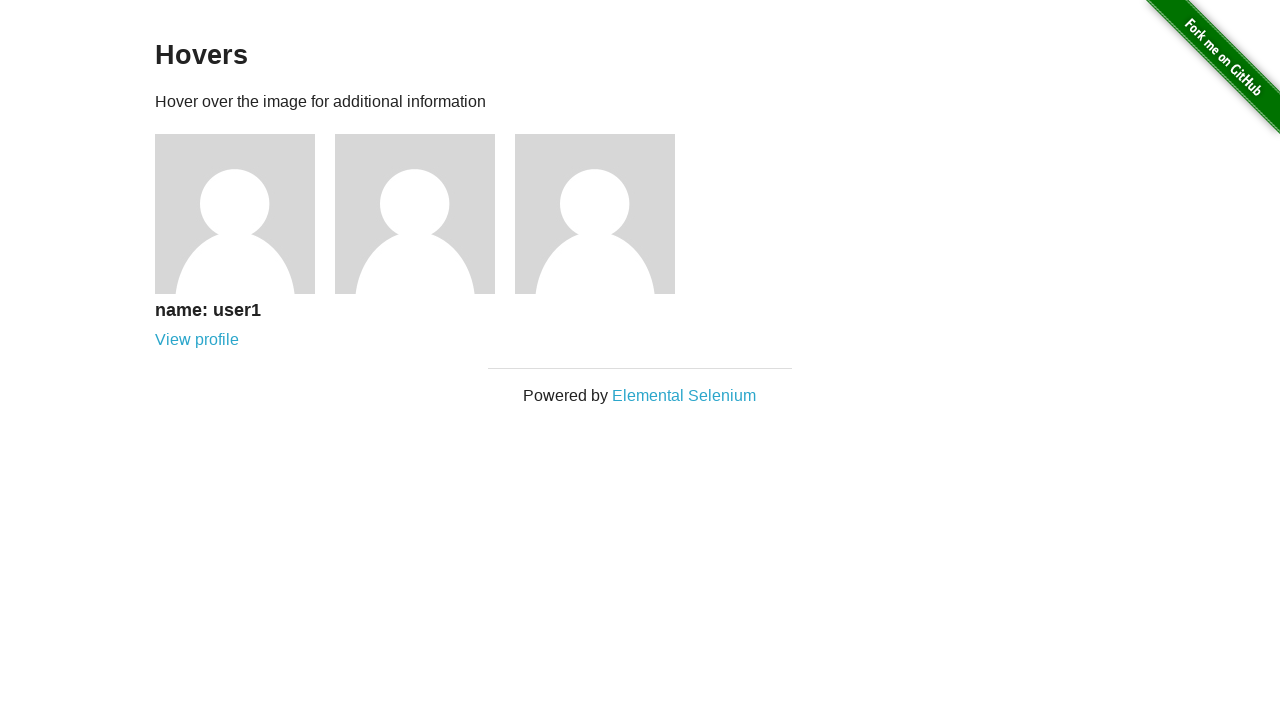

Hover caption became visible
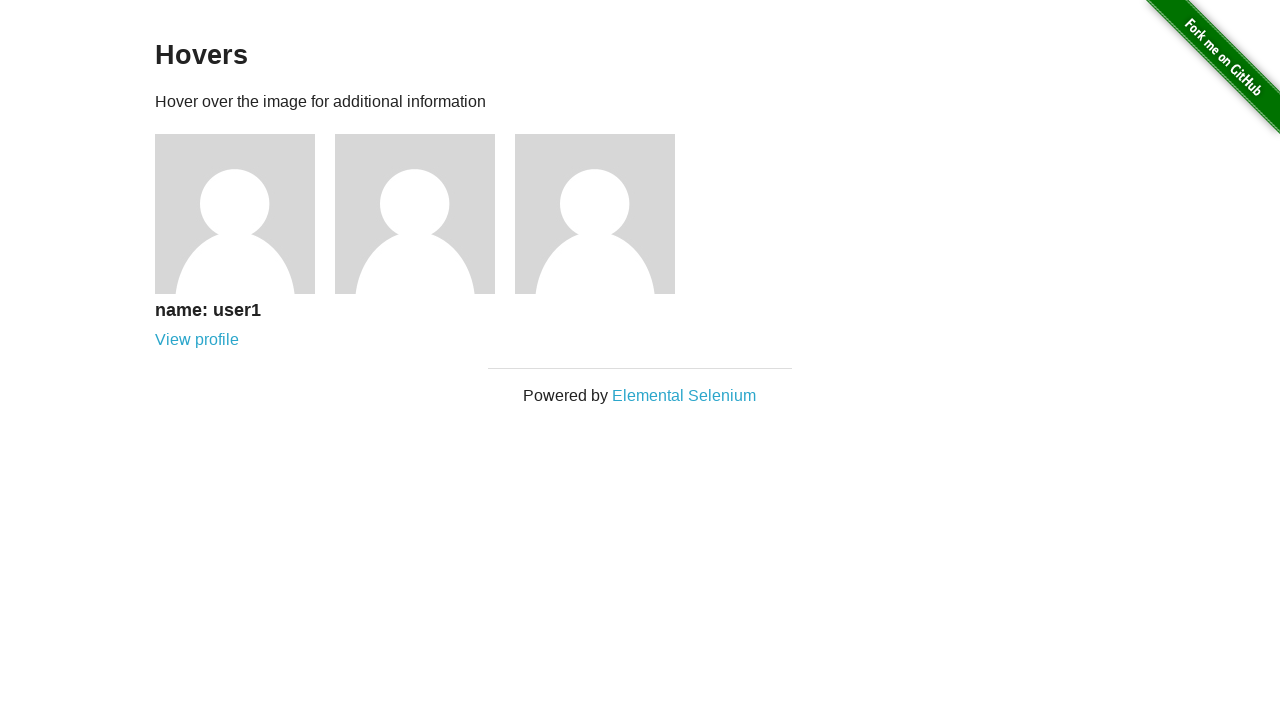

Verified that the figcaption is visible
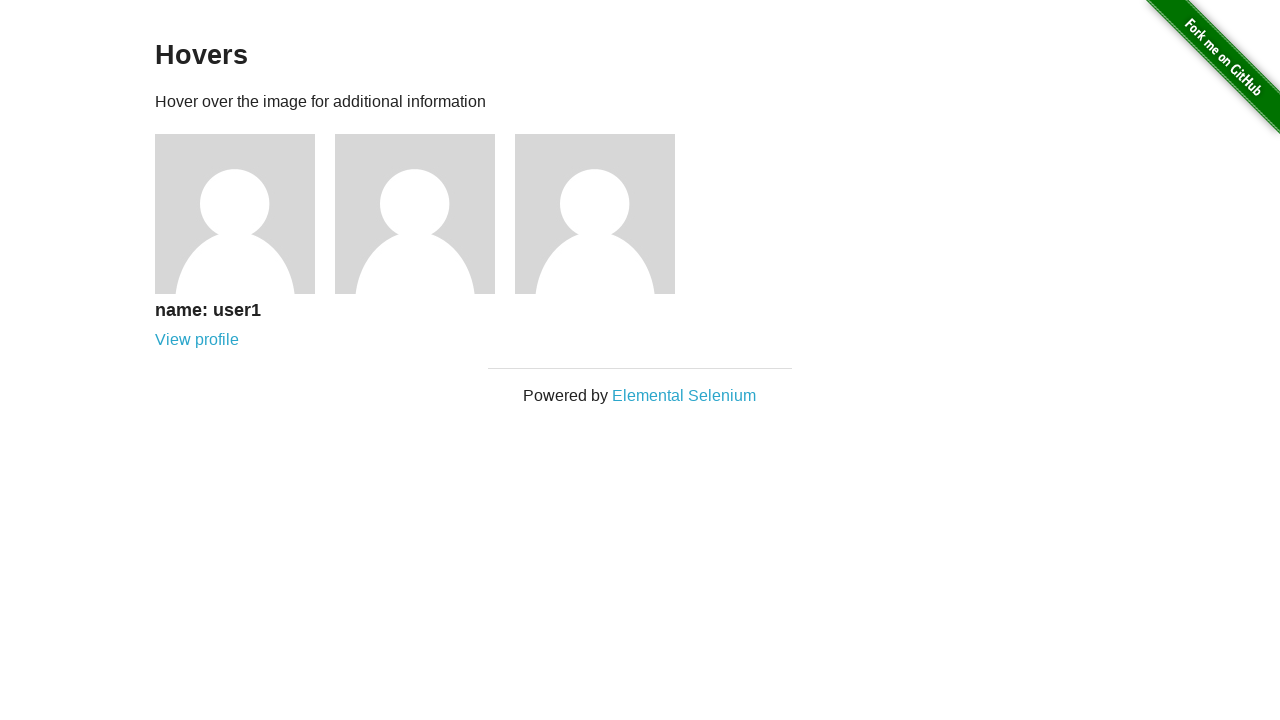

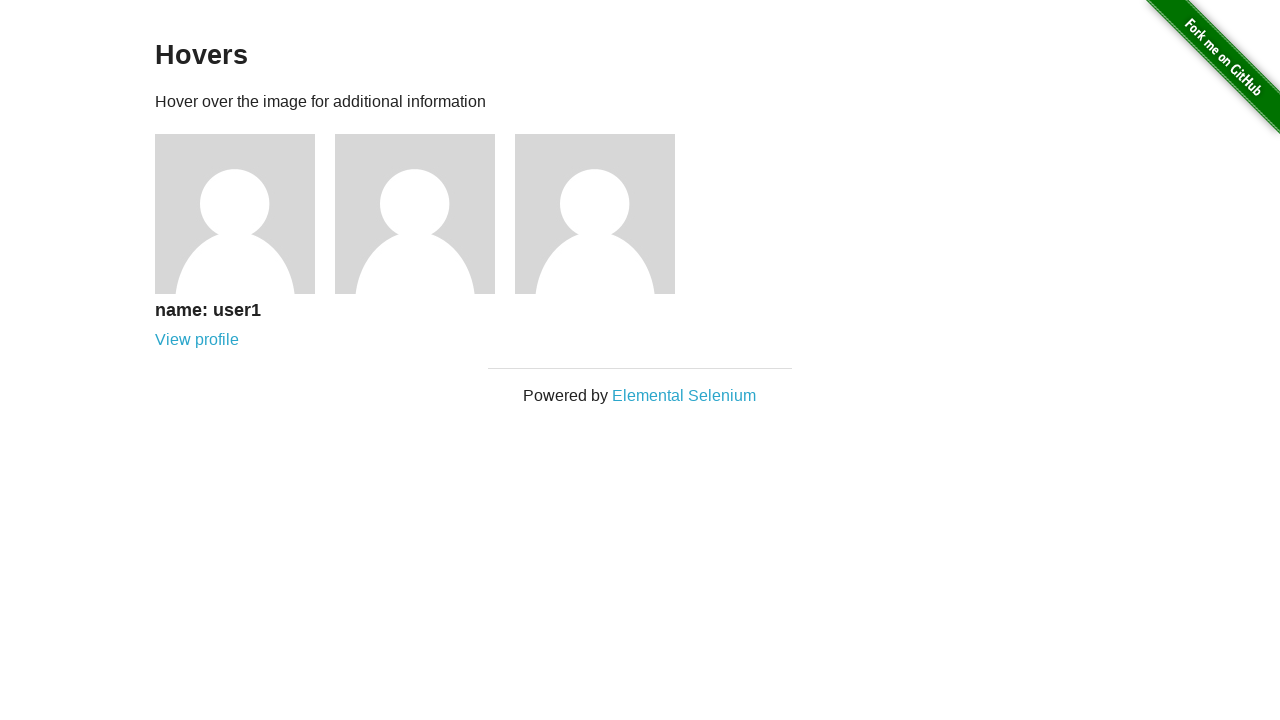